Navigates to a specific YouTube channel page and verifies the page loads successfully.

Starting URL: https://www.youtube.com/channel/UCWv10Q9JJ0ztqSTSs7GRxaw

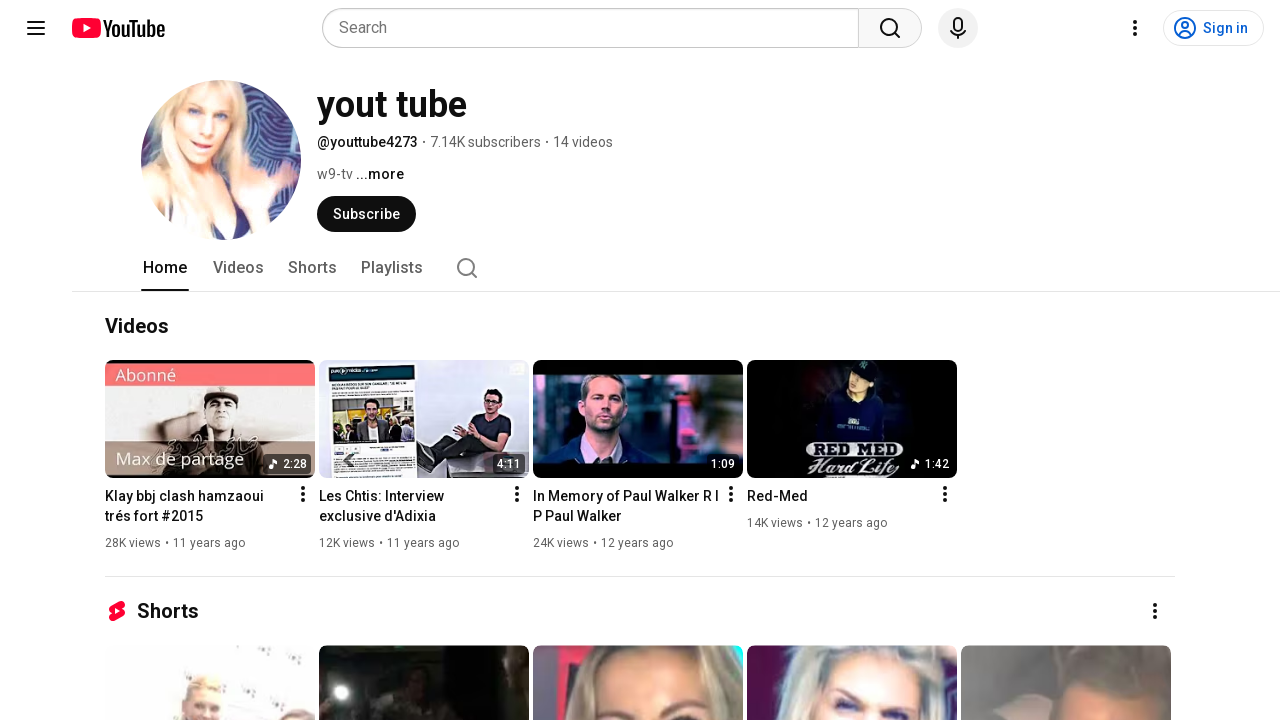

Navigated to YouTube channel page
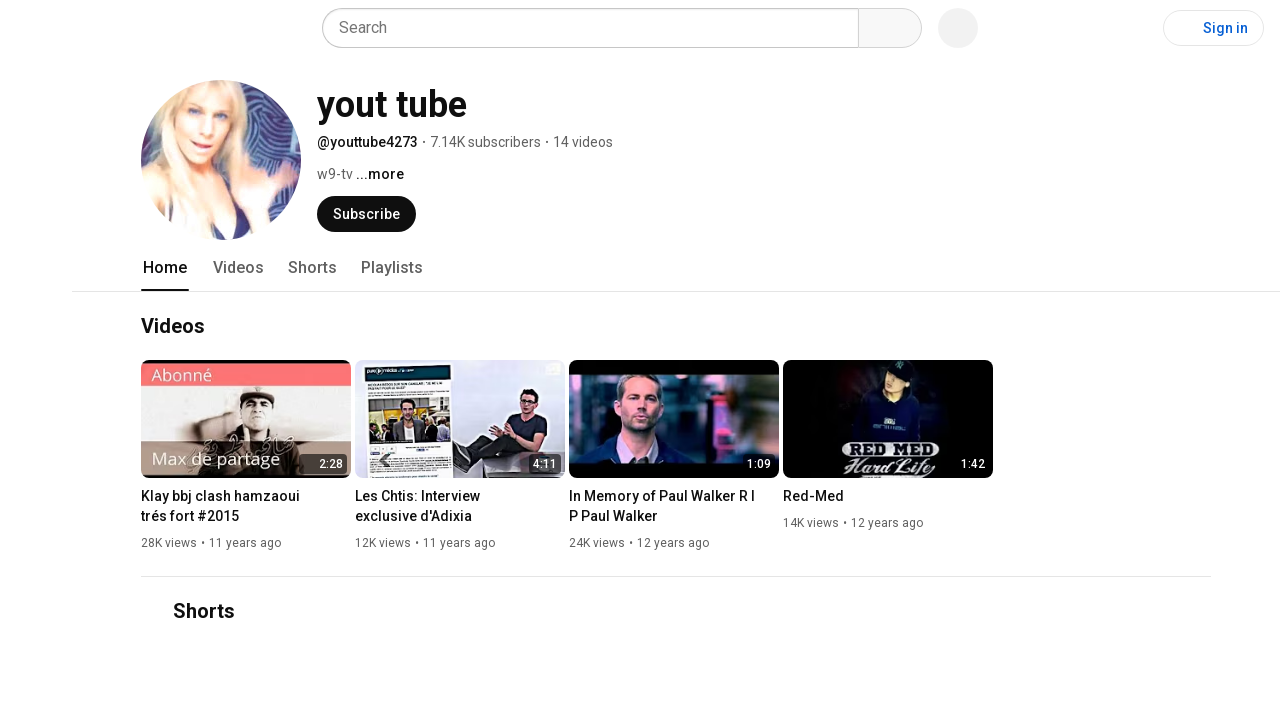

Page DOM content loaded successfully
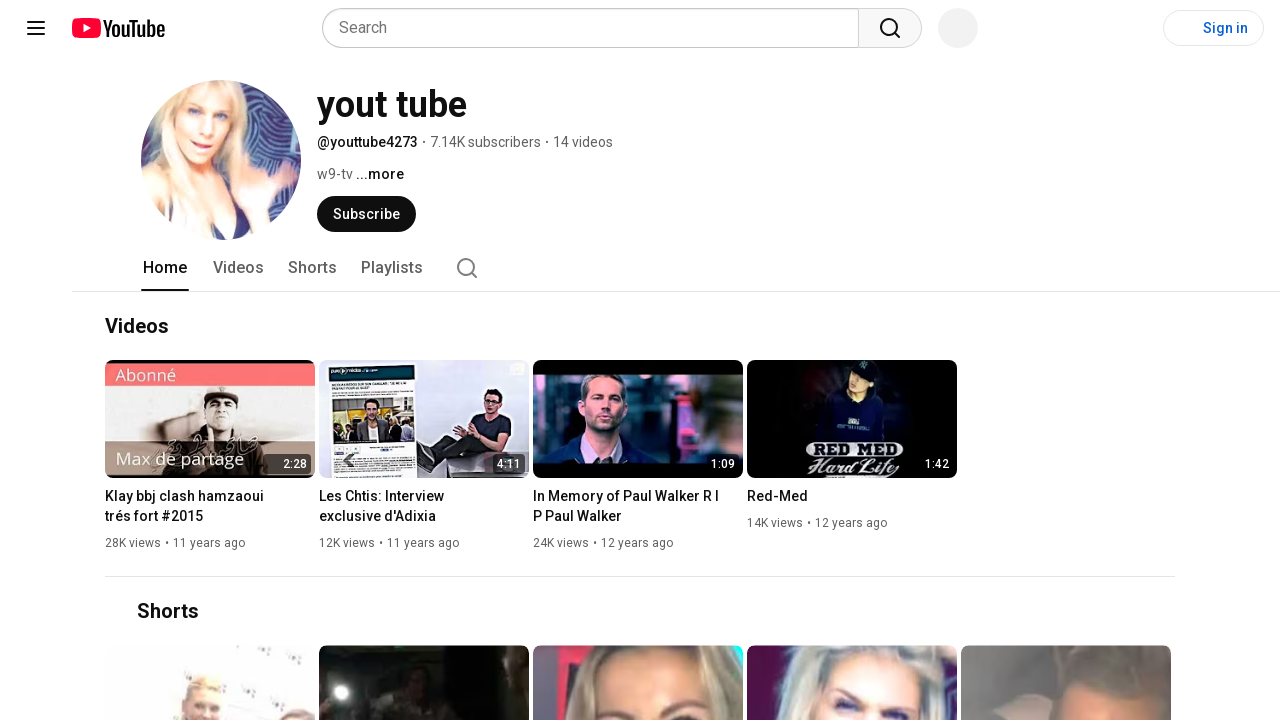

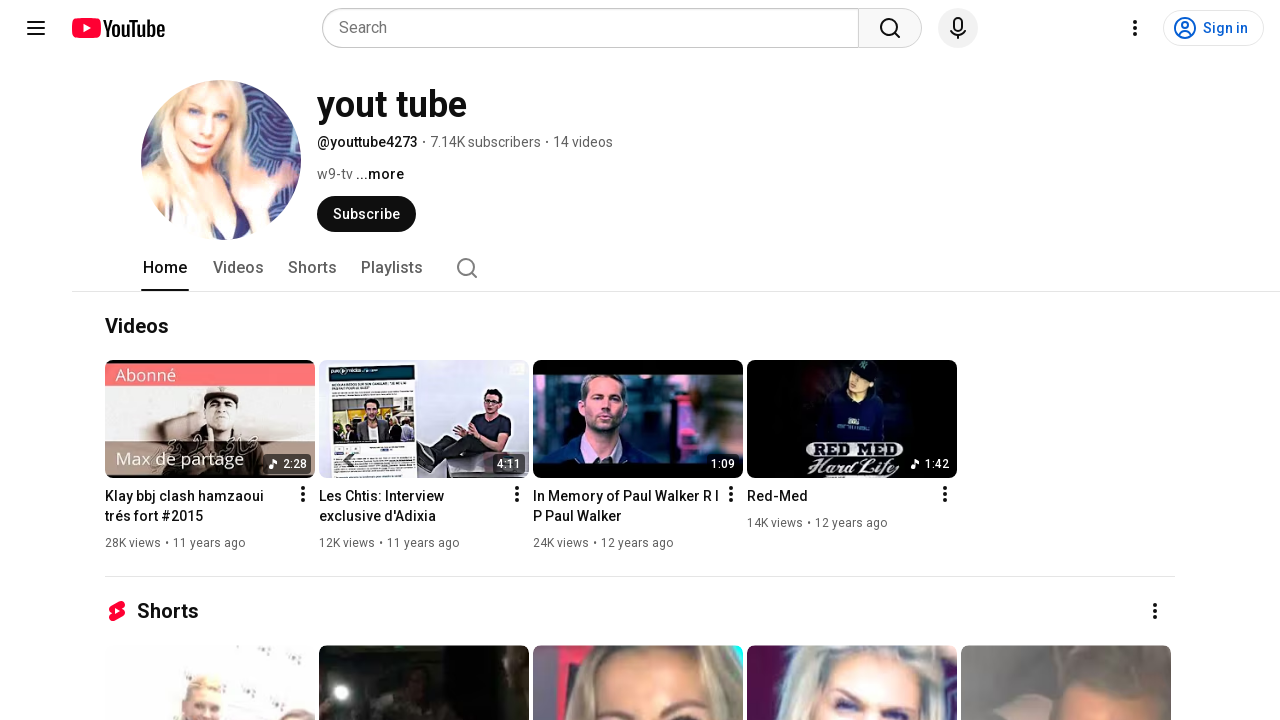